Tests drag and drop functionality on jQuery UI demo page by dragging an element from source to target location

Starting URL: https://jqueryui.com/droppable/

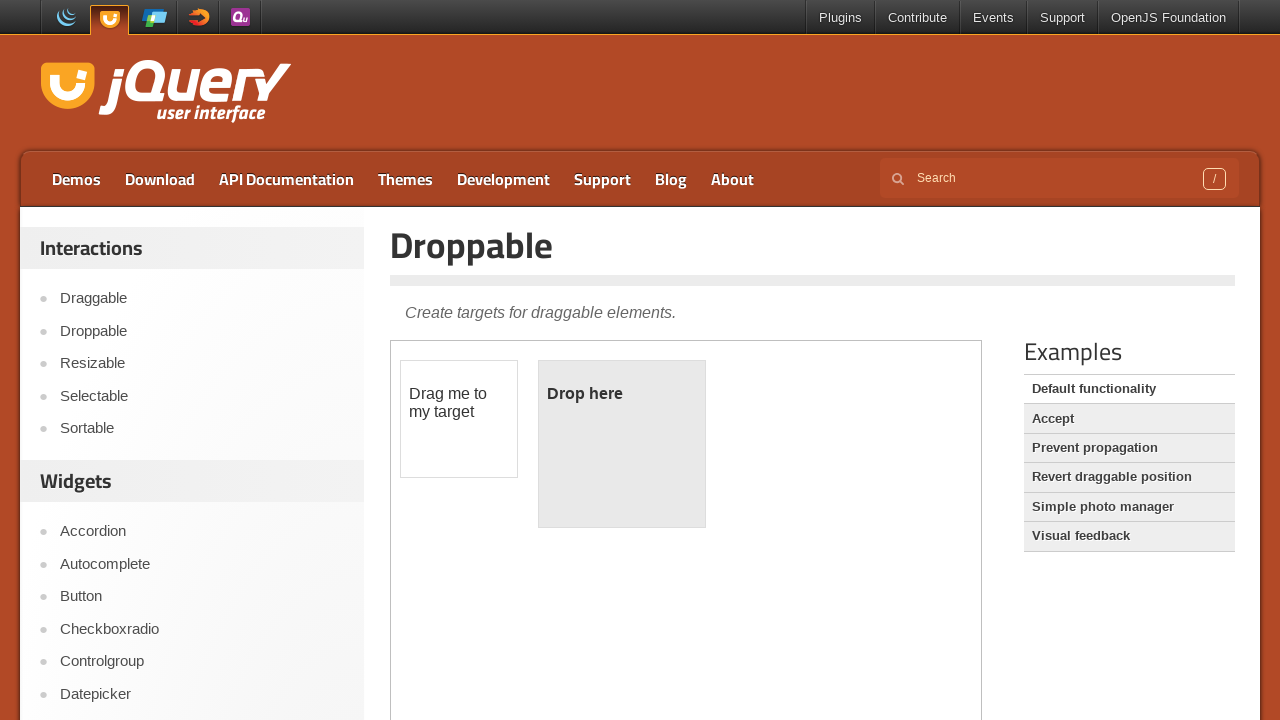

Located the iframe containing the drag and drop demo
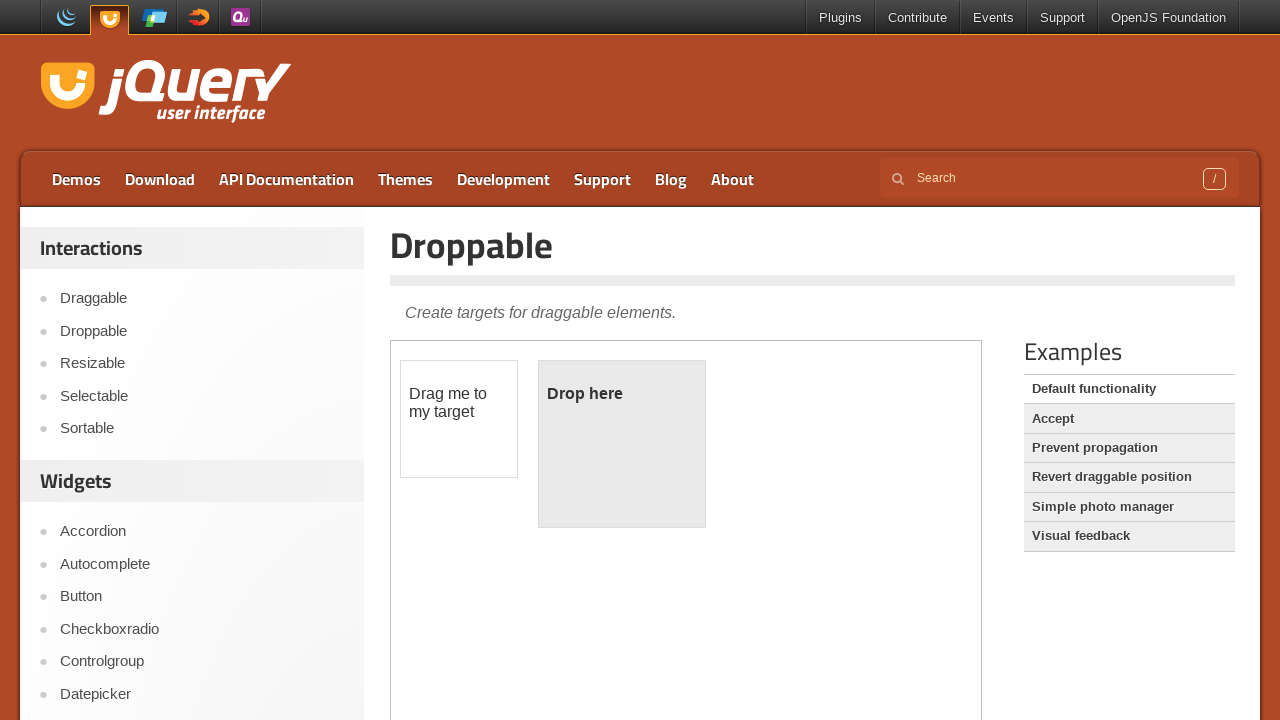

Located the draggable source element
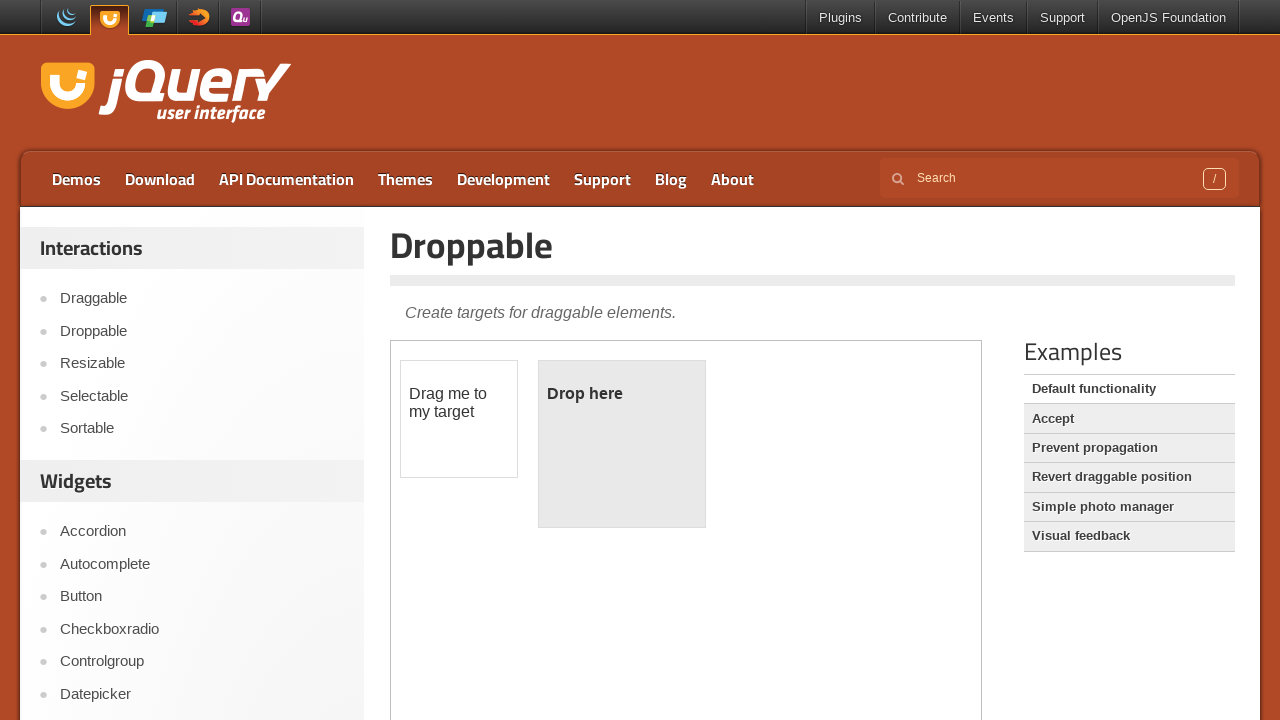

Located the droppable target element
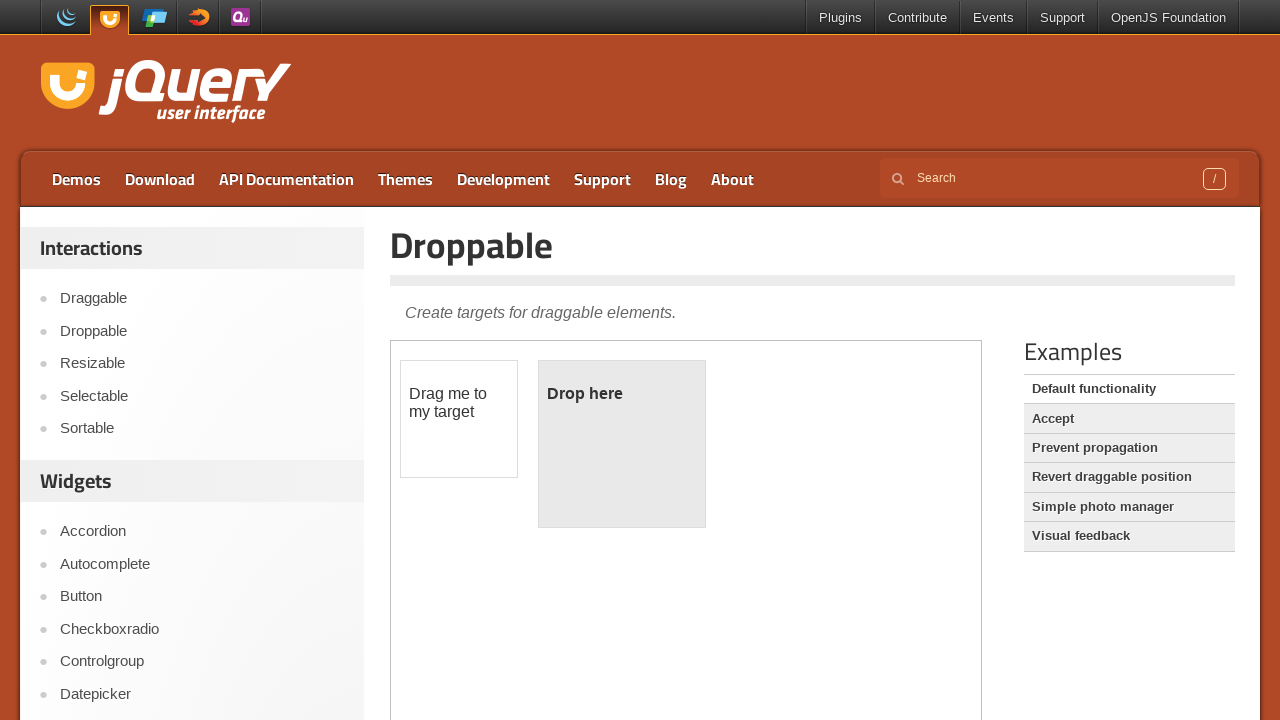

Dragged the source element to the target location at (622, 444)
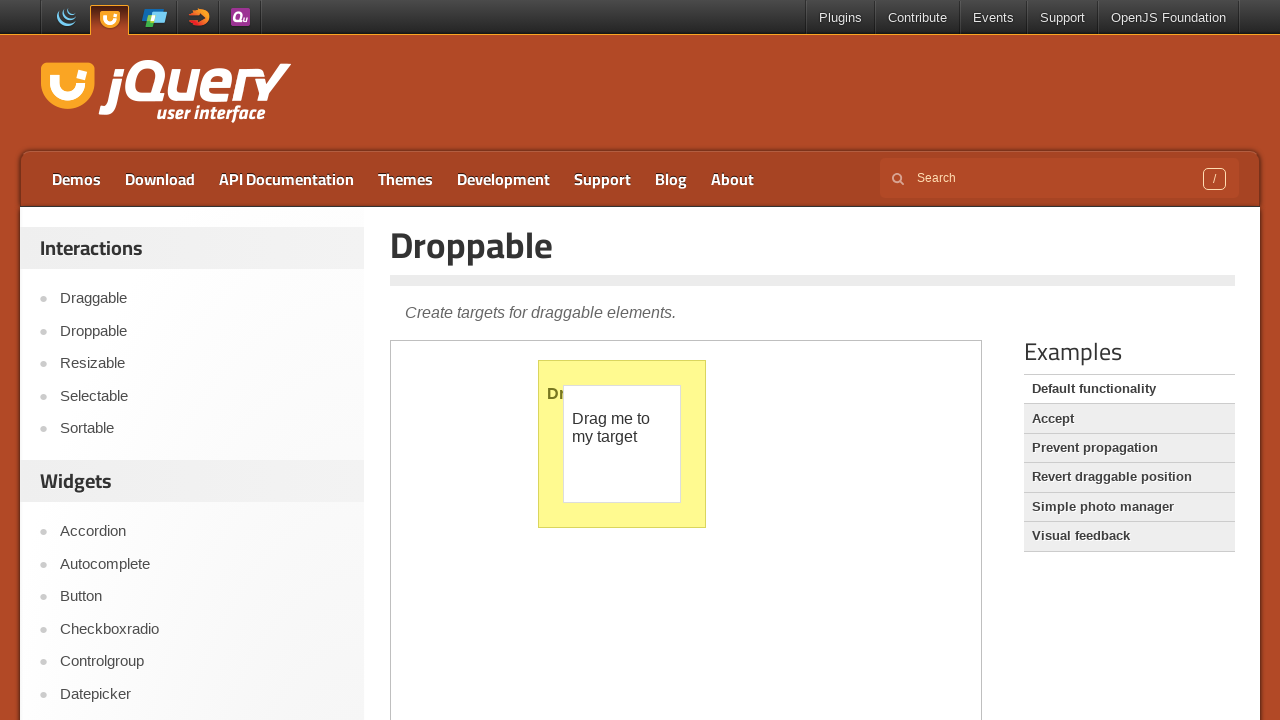

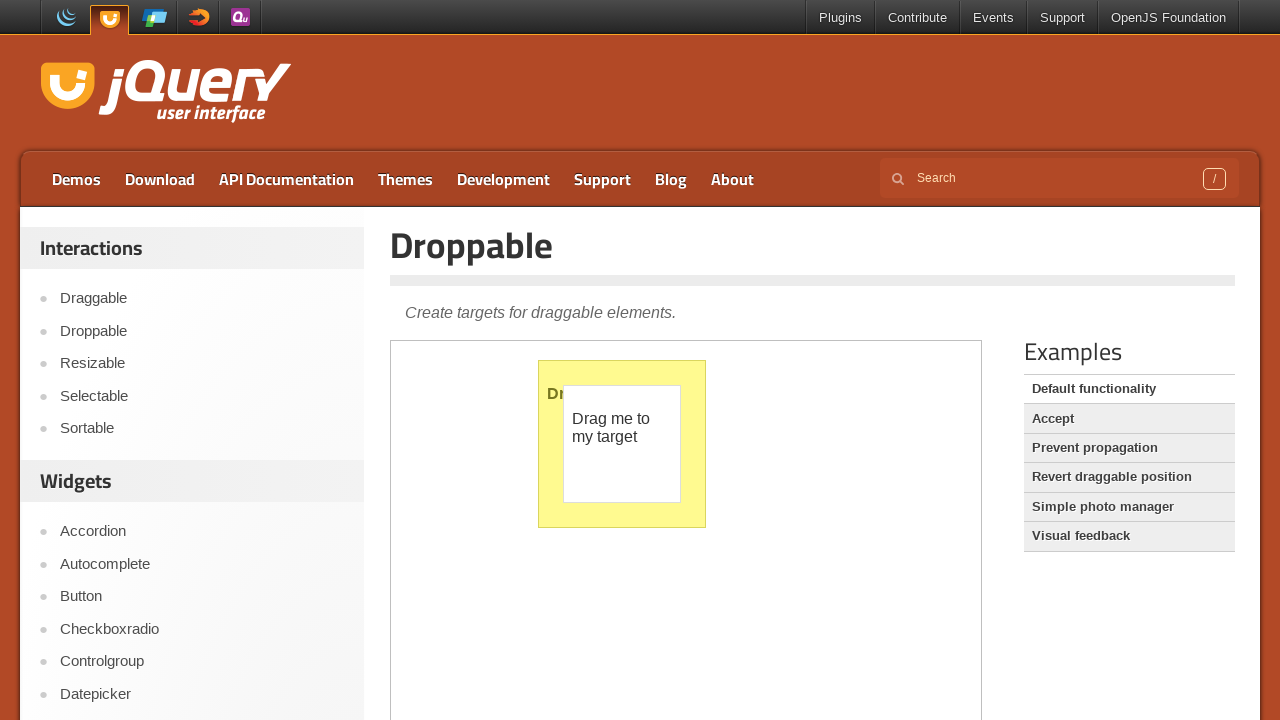